Tests form filling on a demo registration page by entering first name and last name fields

Starting URL: http://demo.automationtesting.in/Register.html

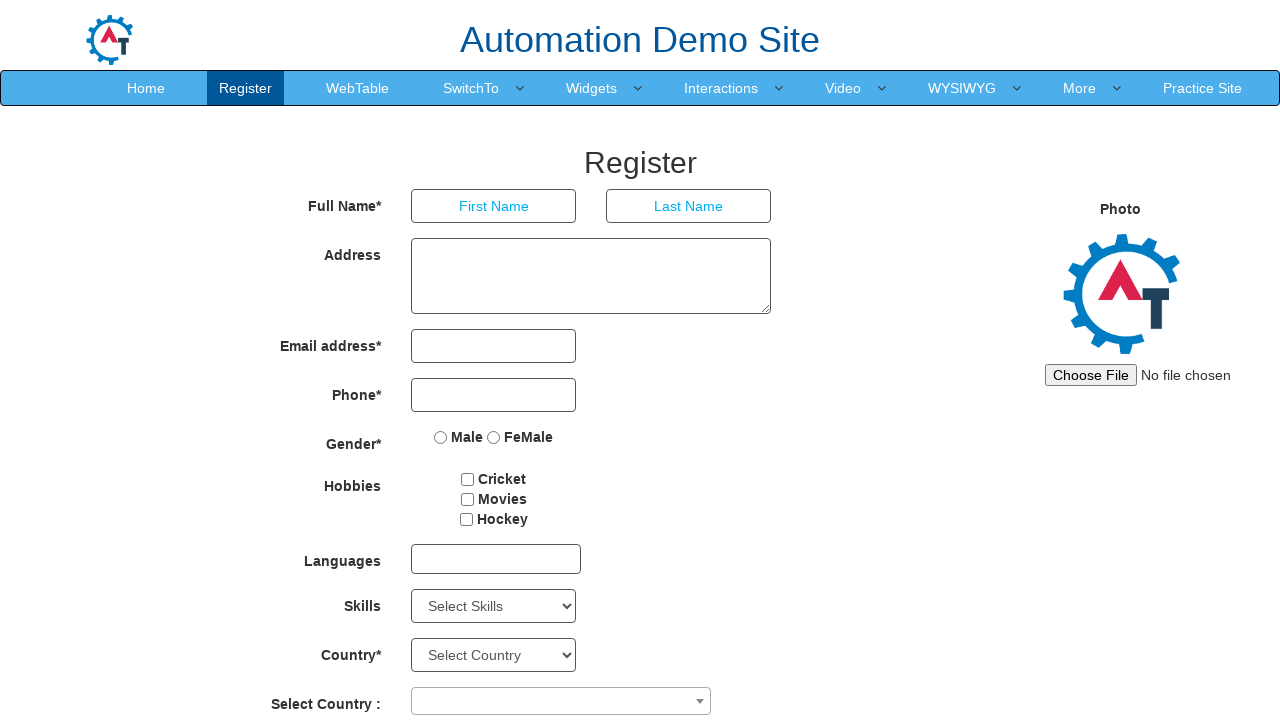

Filled first name field with 'sandy' on //*[@id='basicBootstrapForm']/div[1]/div[1]/input
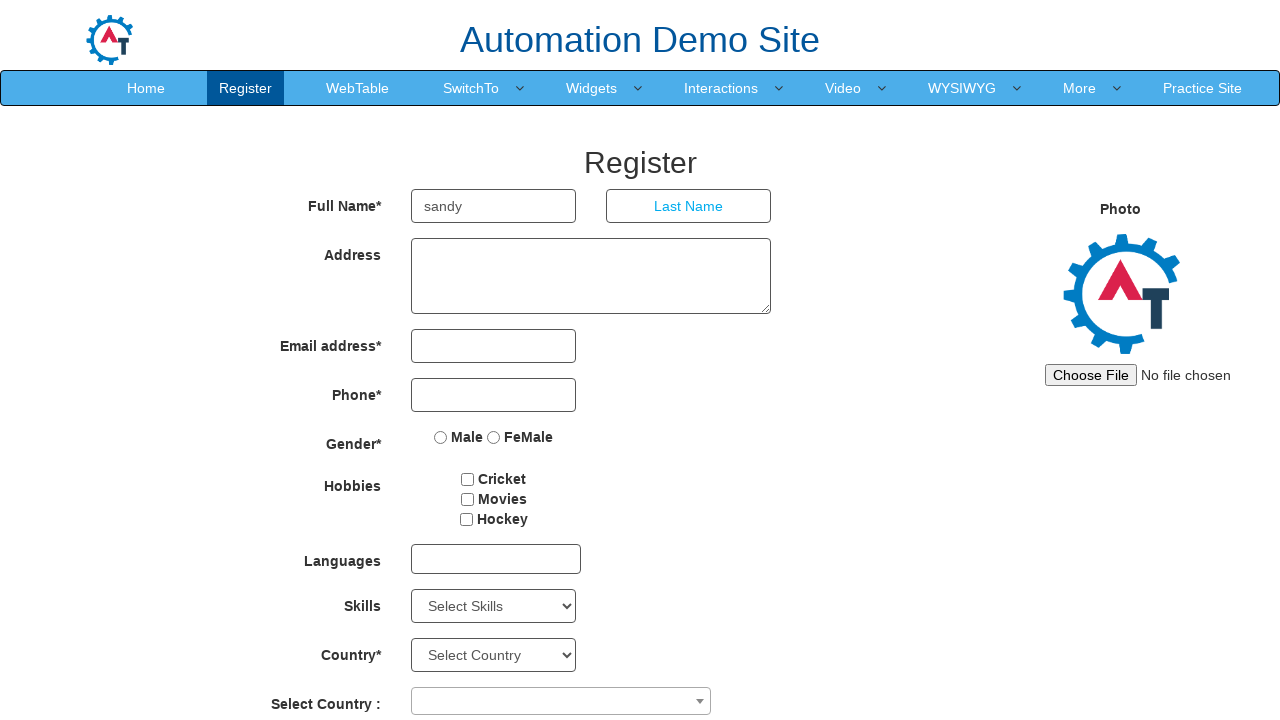

Filled last name field with 'sakku' on //*[@id='basicBootstrapForm']/div[1]/div[2]/input
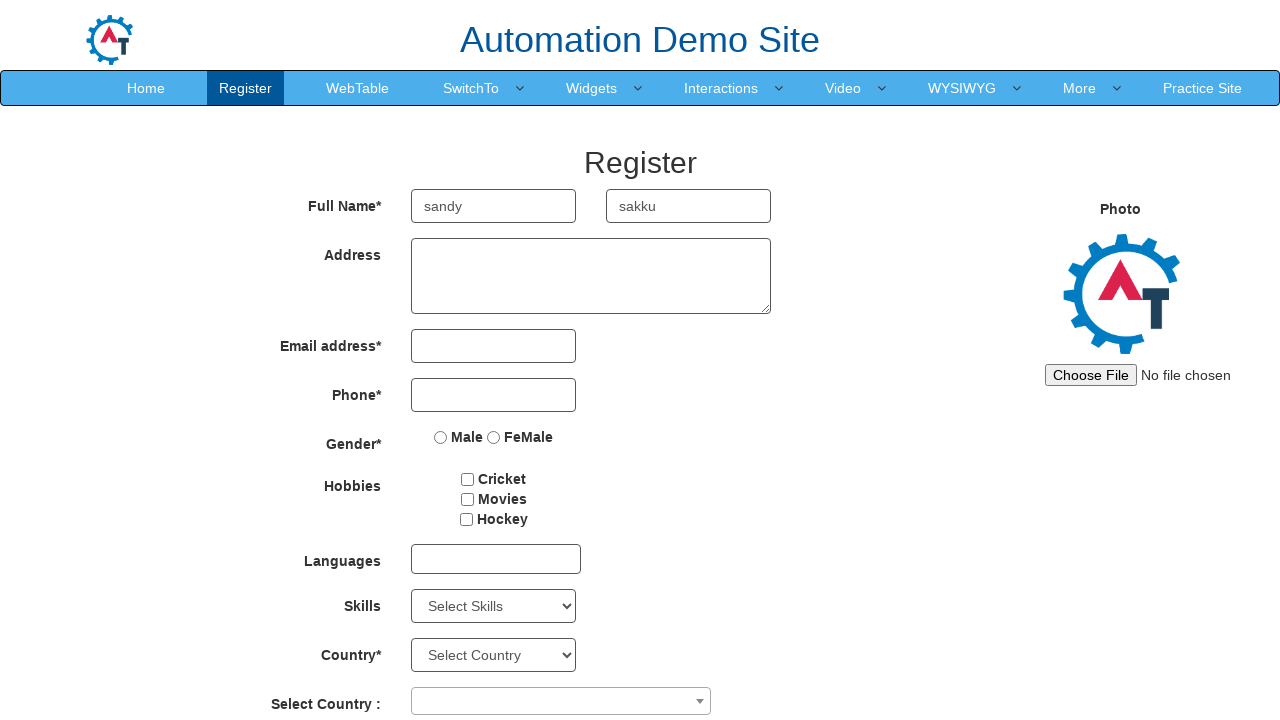

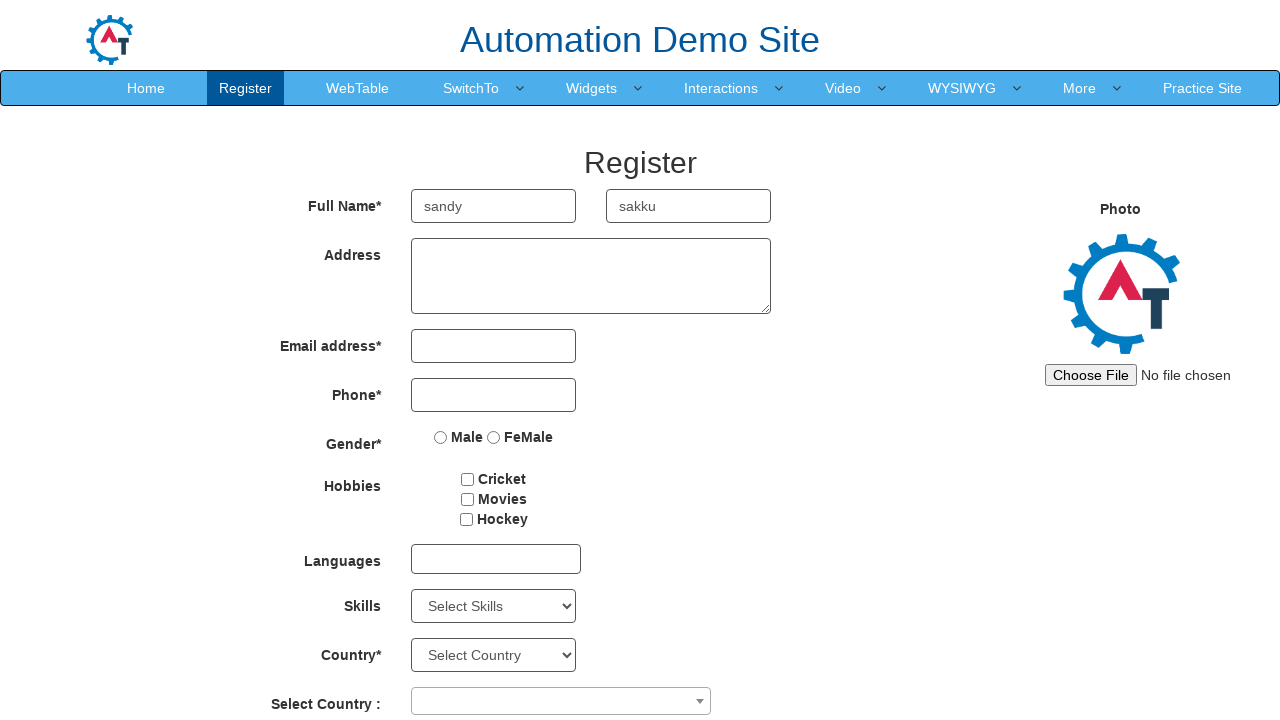